Tests file download functionality by navigating to a file download page and clicking on a download link for a document file.

Starting URL: https://testcenter.techproeducation.com/index.php?page=file-download

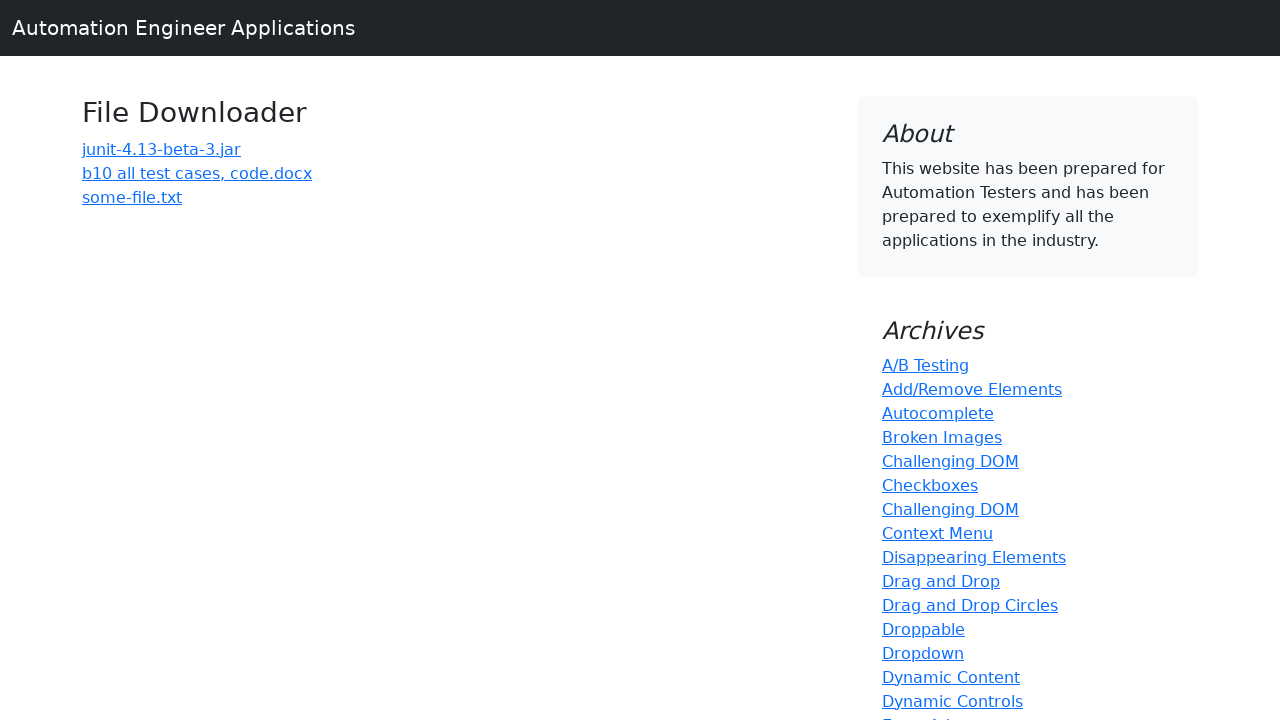

Navigated to file download page
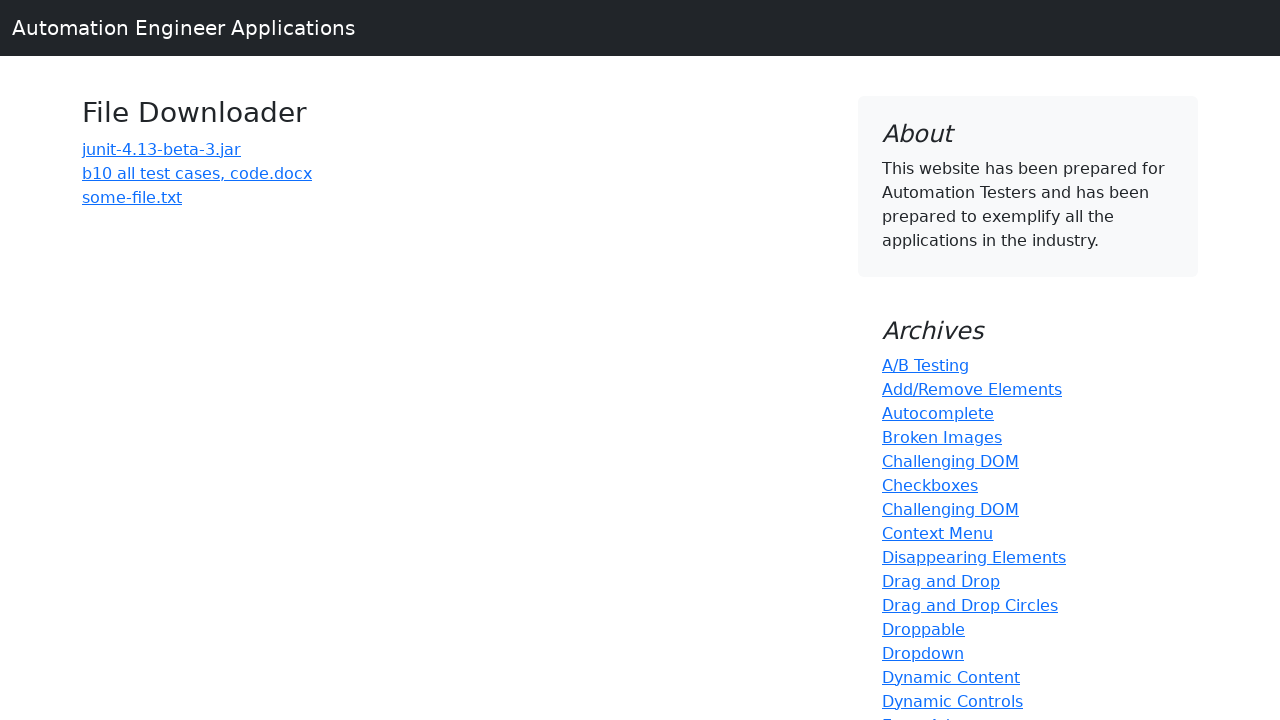

Clicked download link for 'b10 all test cases' document at (197, 173) on a:has-text('b10 all test cases')
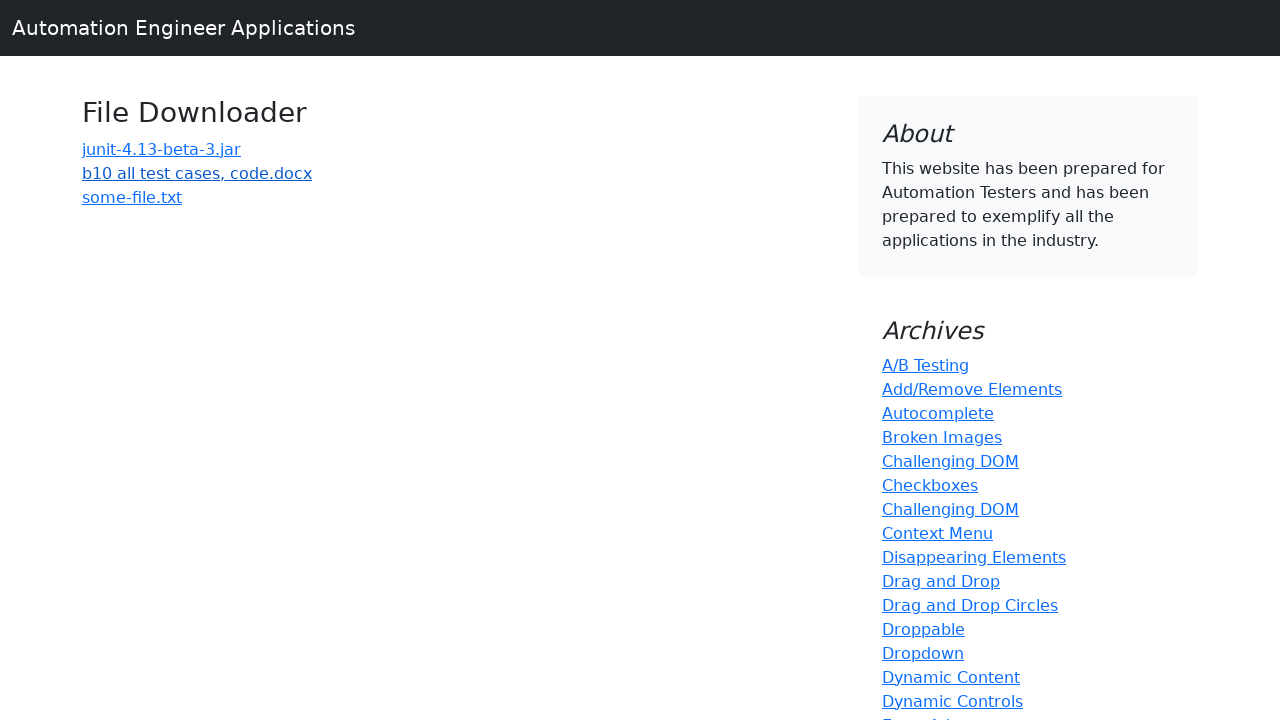

Waited 2 seconds for download to initiate
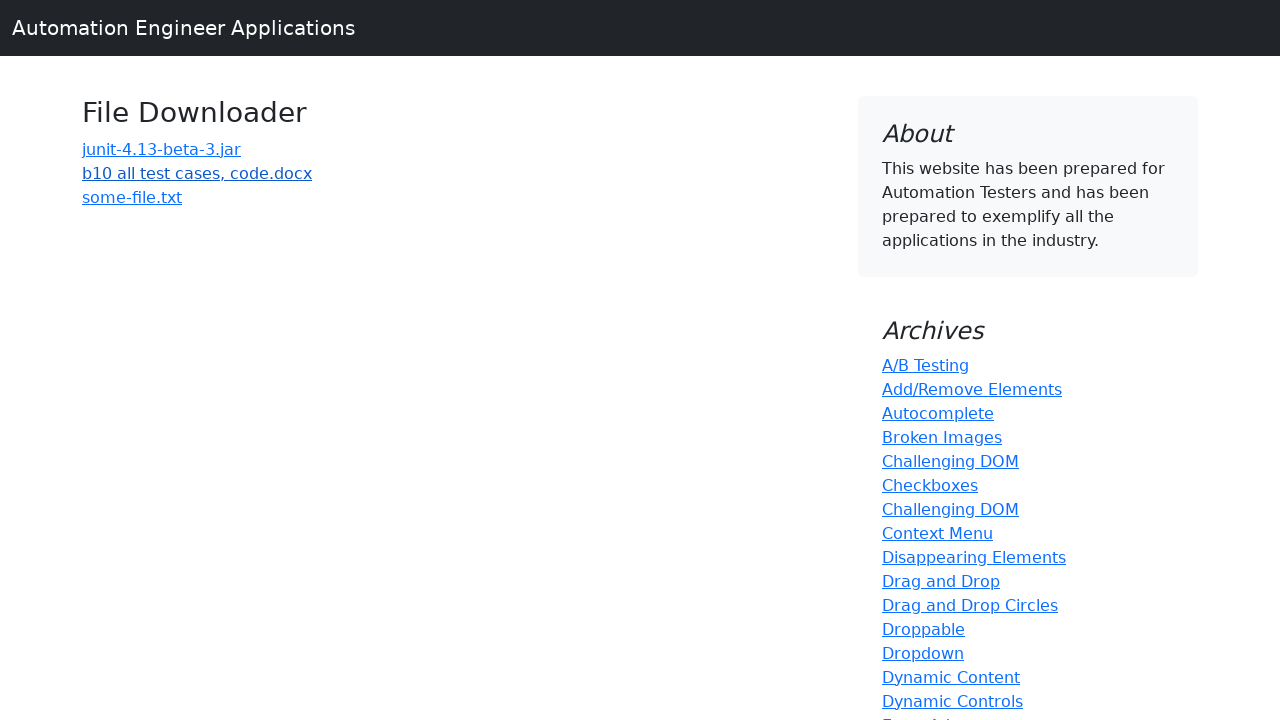

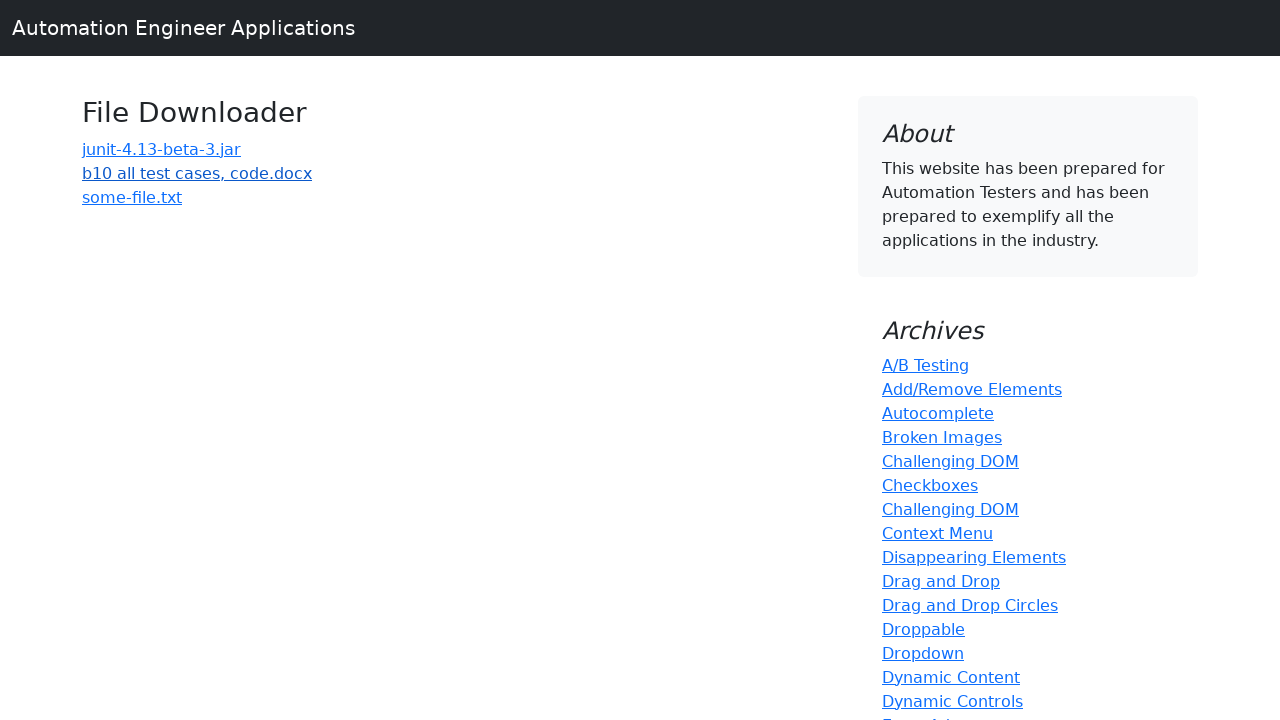